Tests dropdown menu interactions including regular click, right-click context menu, and double-click menu

Starting URL: https://bonigarcia.dev/selenium-webdriver-java/

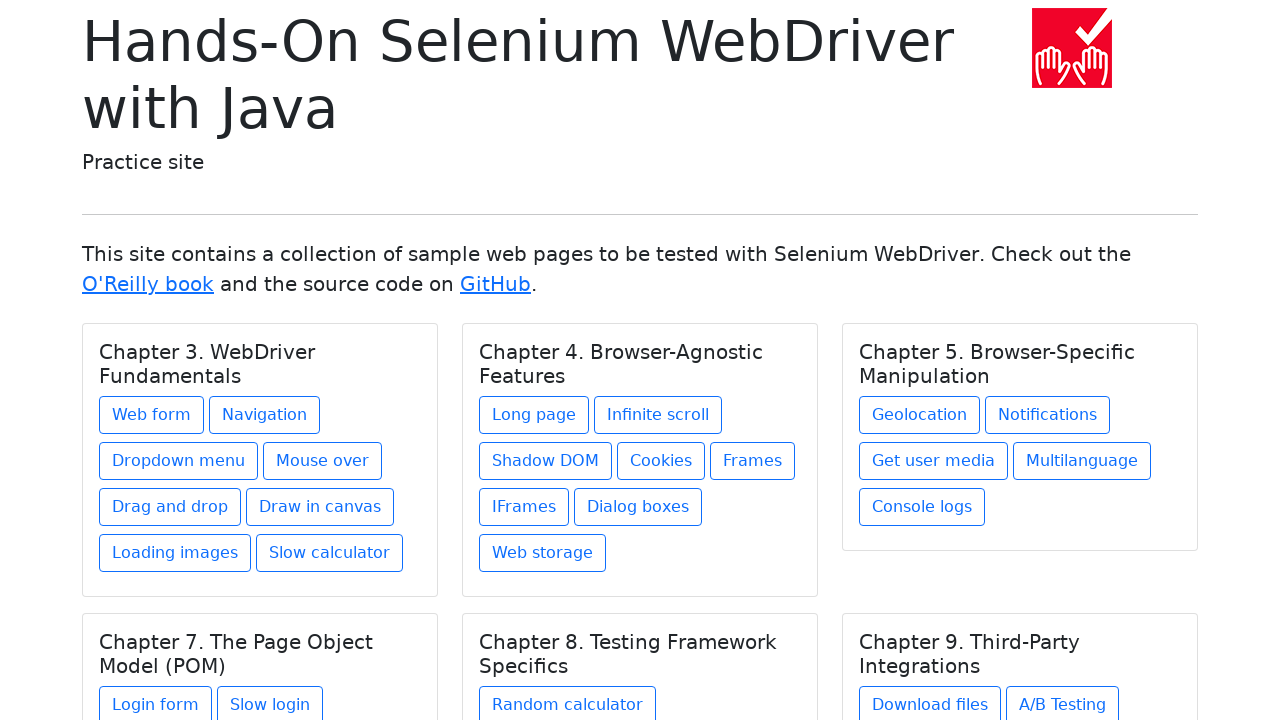

Clicked on dropdown menu page link at (178, 461) on a[href='dropdown-menu.html']
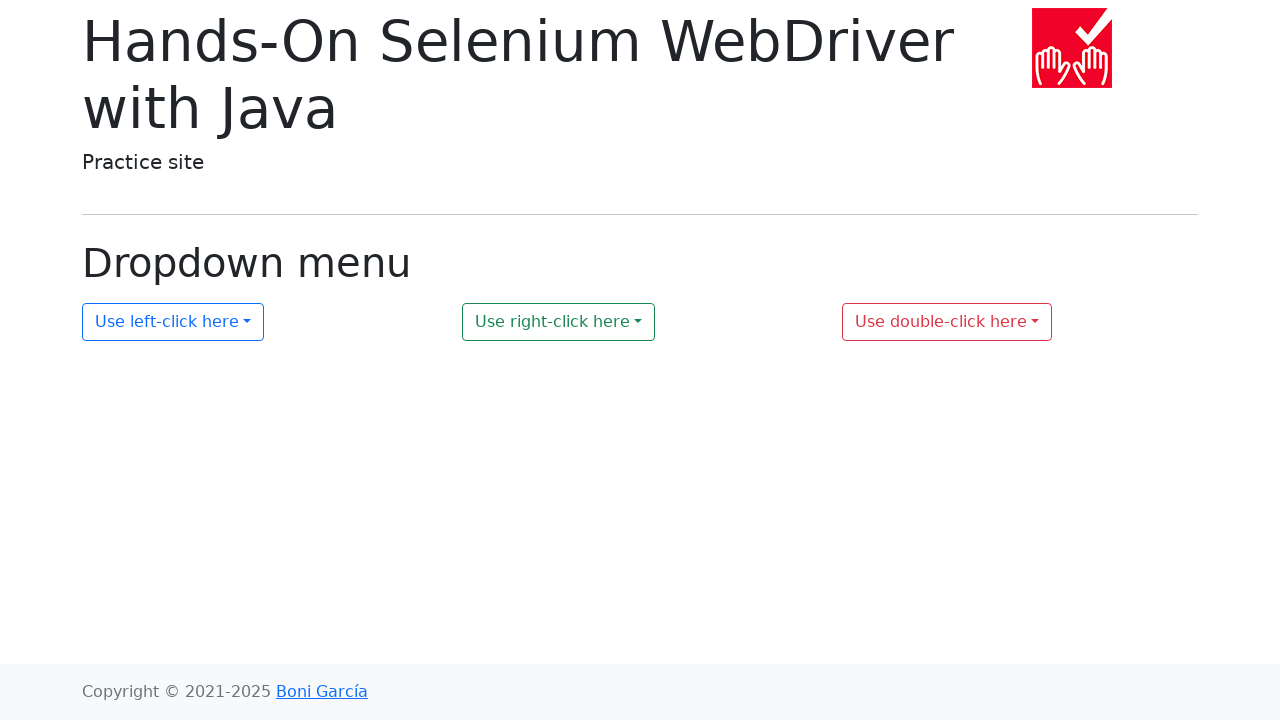

Dropdown menu page loaded
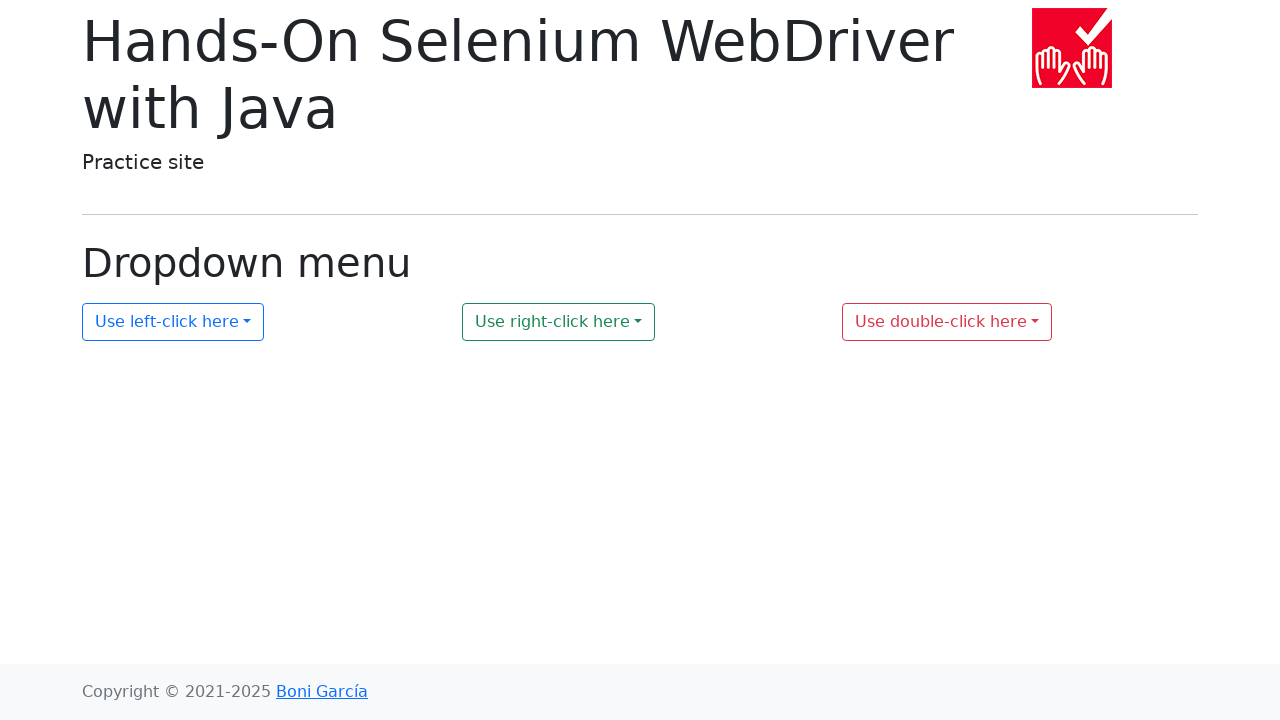

Clicked first dropdown menu at (173, 322) on #my-dropdown-1
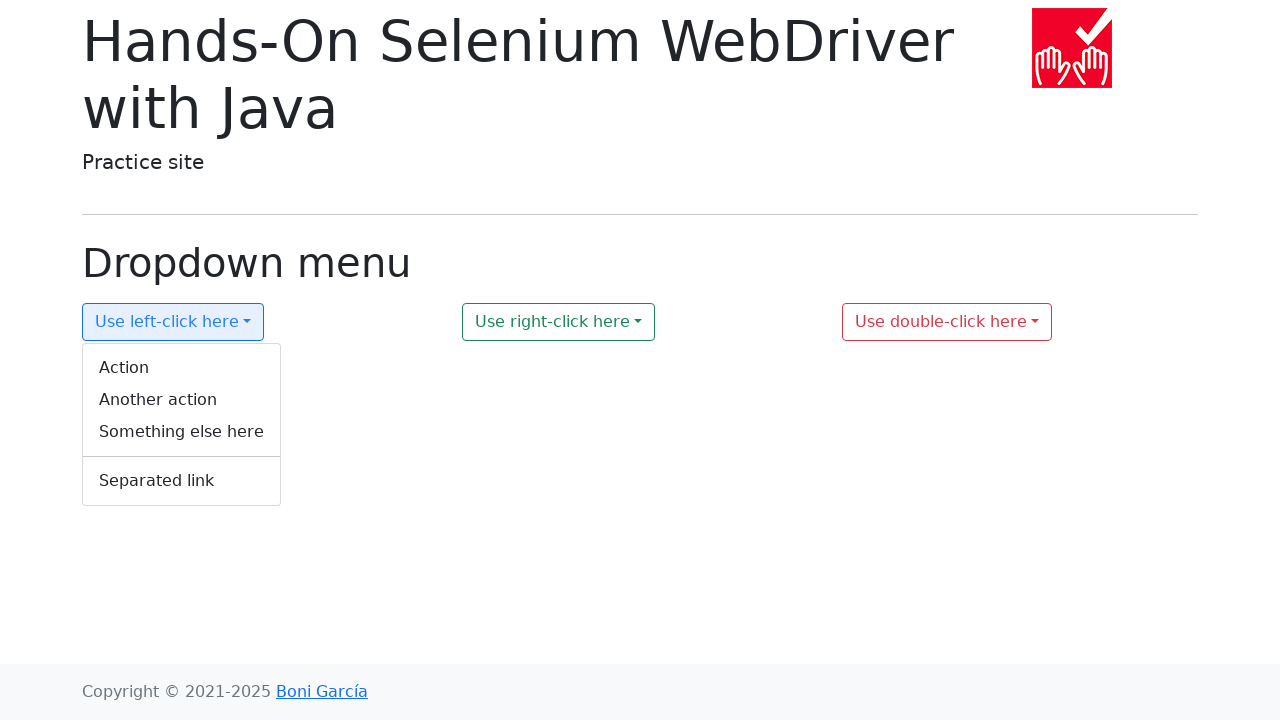

First dropdown menu appeared
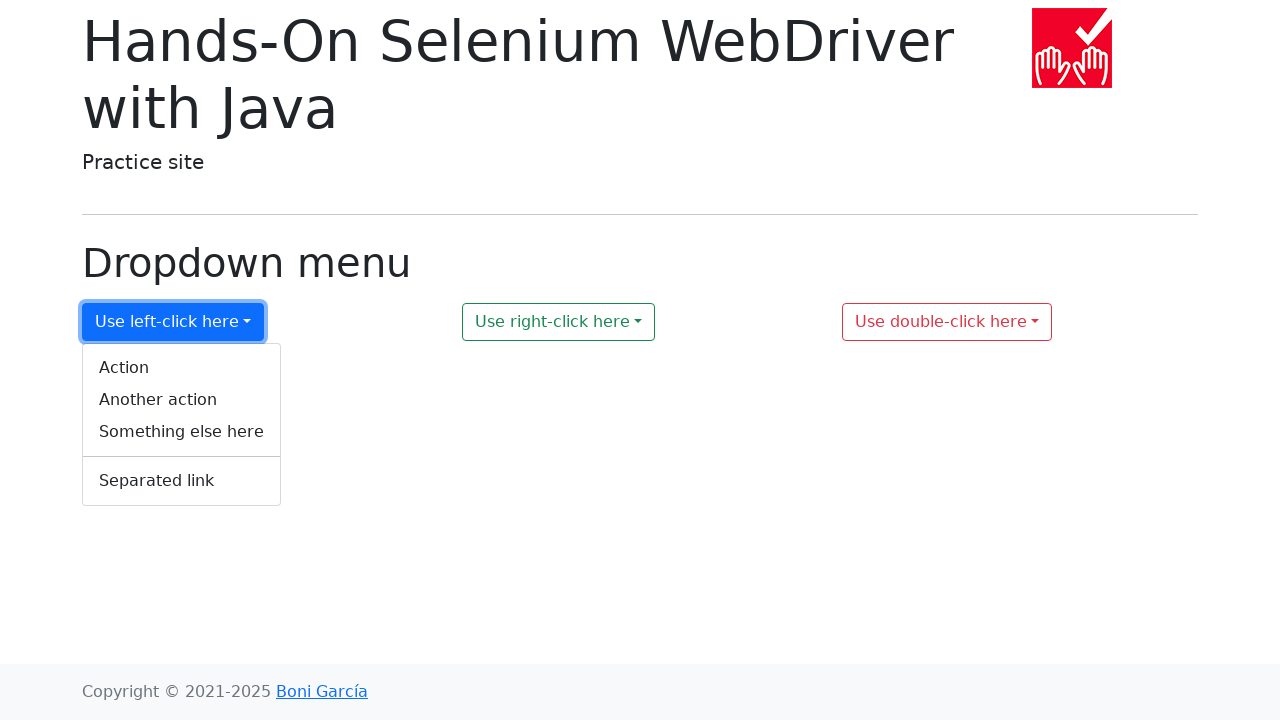

Right-clicked on second dropdown menu at (559, 322) on #my-dropdown-2
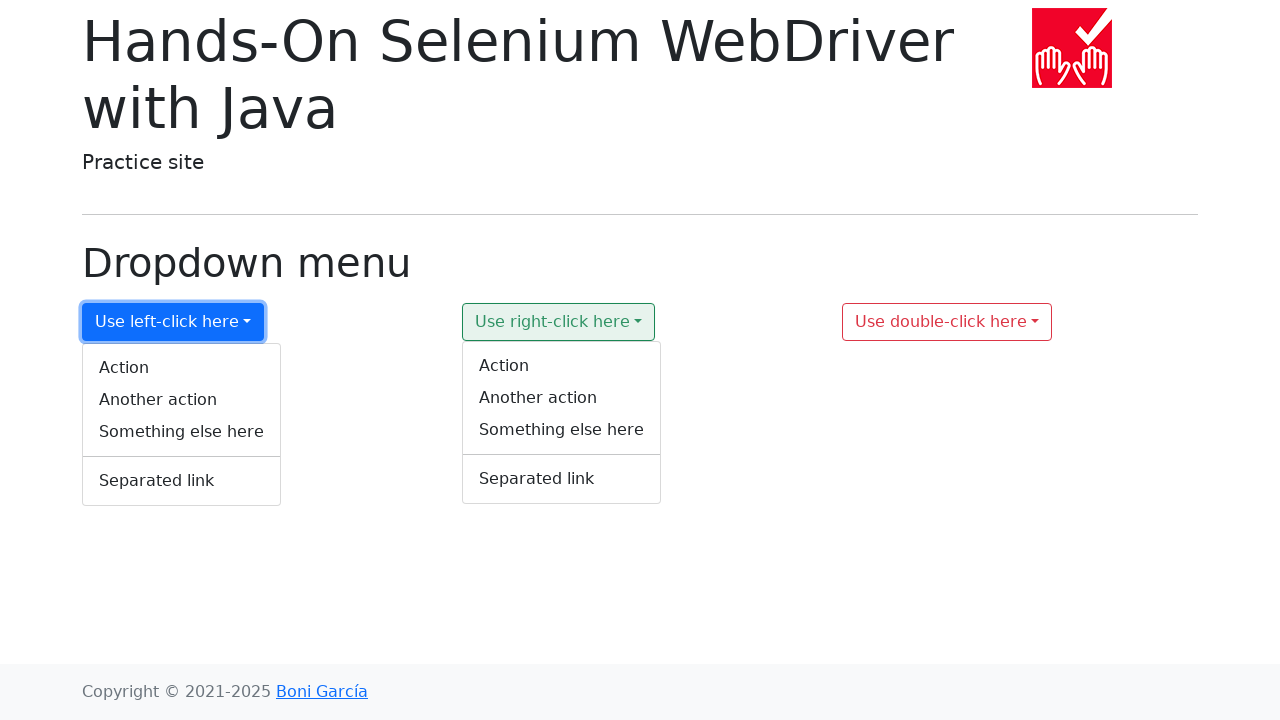

Context menu for second dropdown appeared
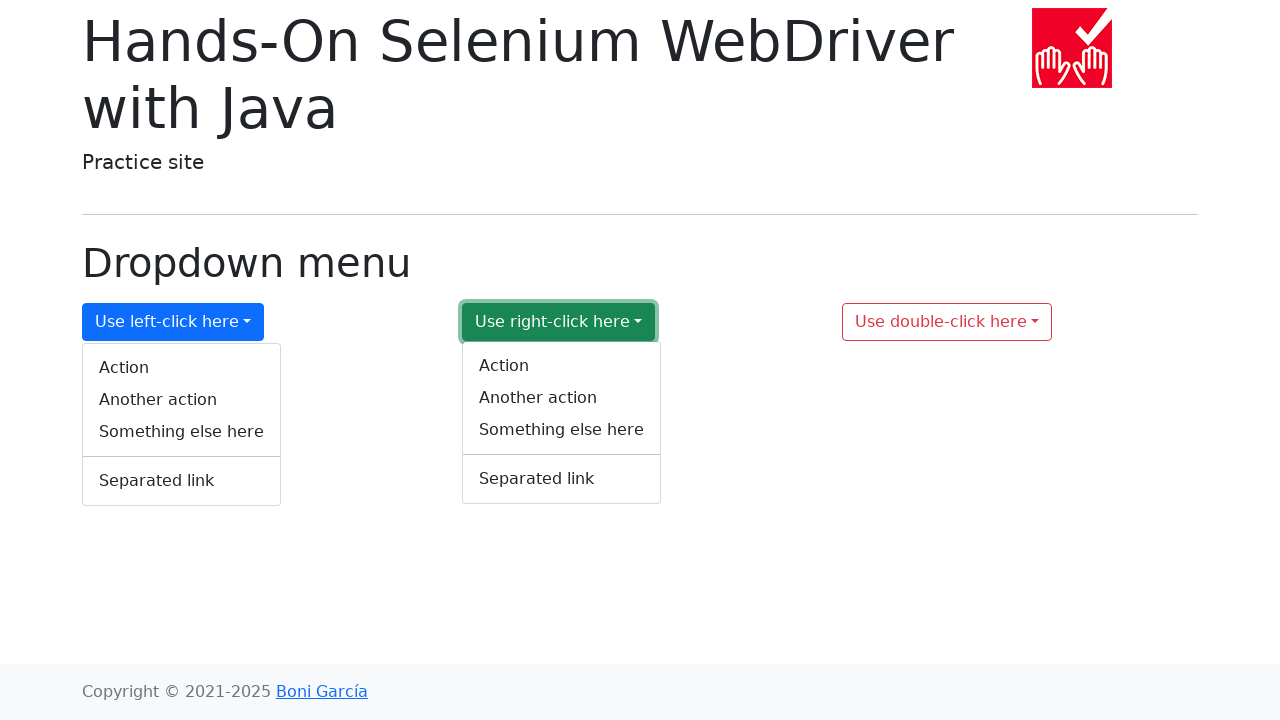

Double-clicked on third dropdown menu at (947, 322) on #my-dropdown-3
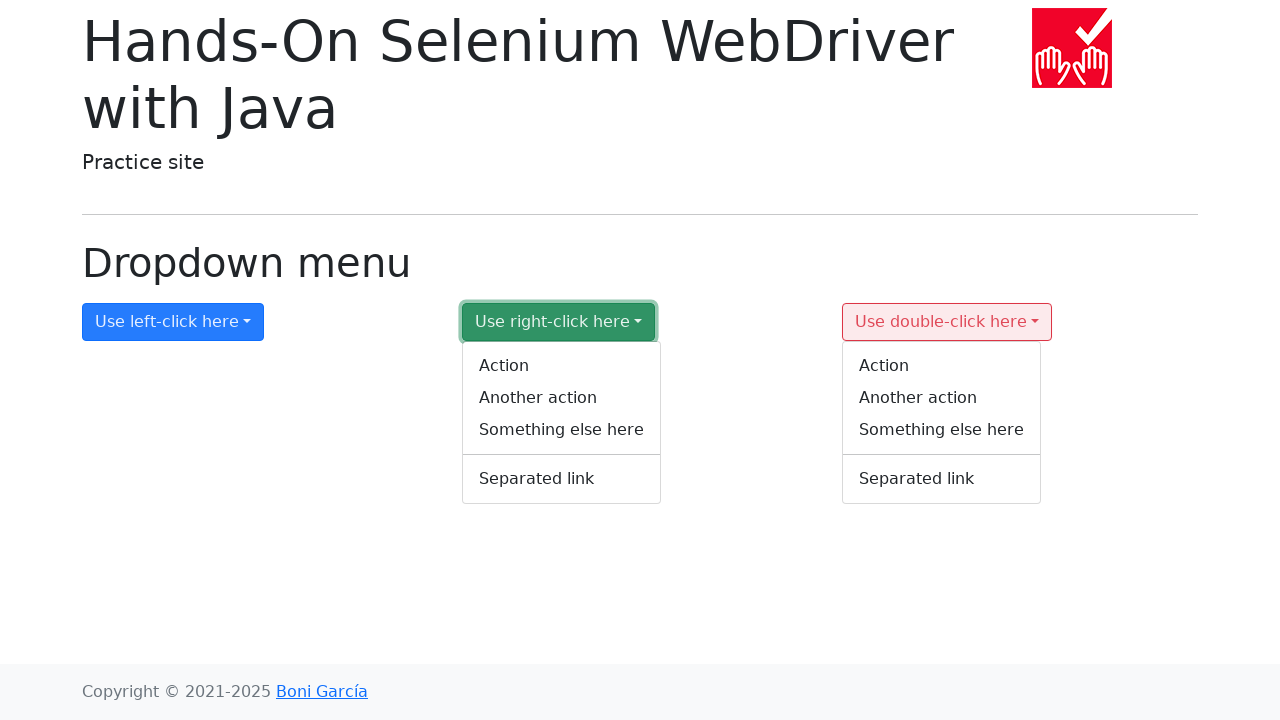

Context menu for third dropdown appeared
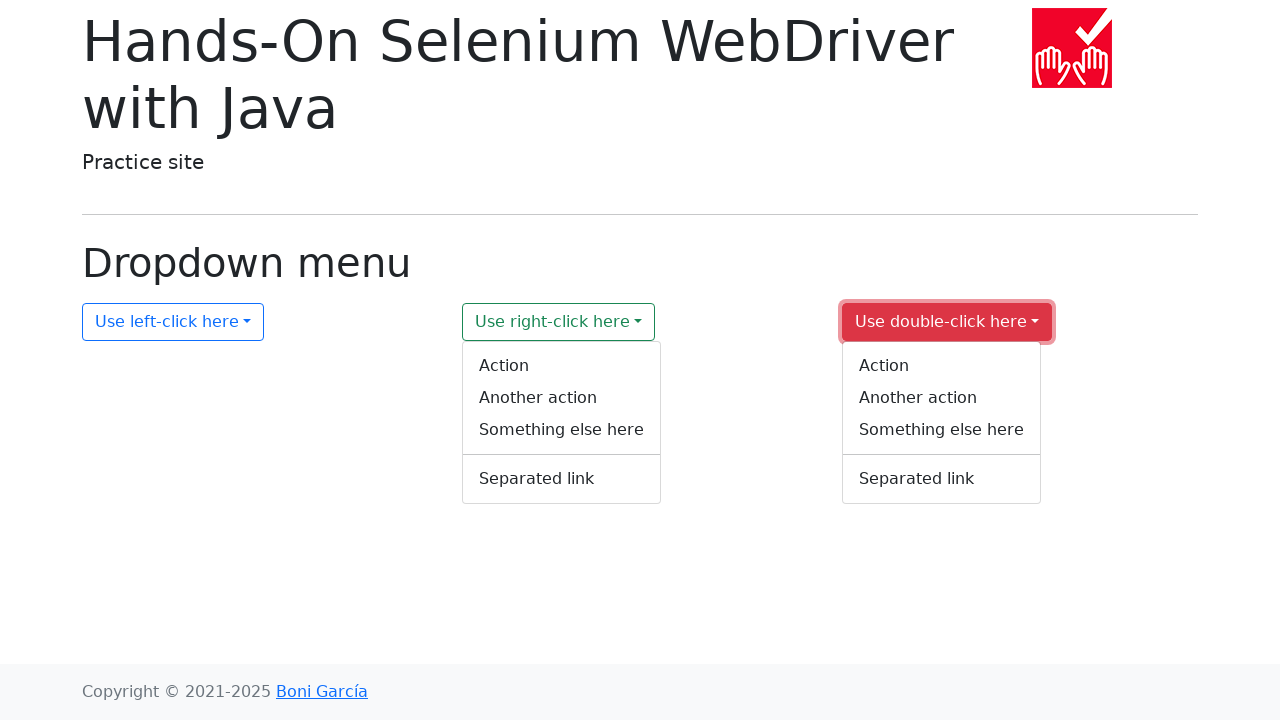

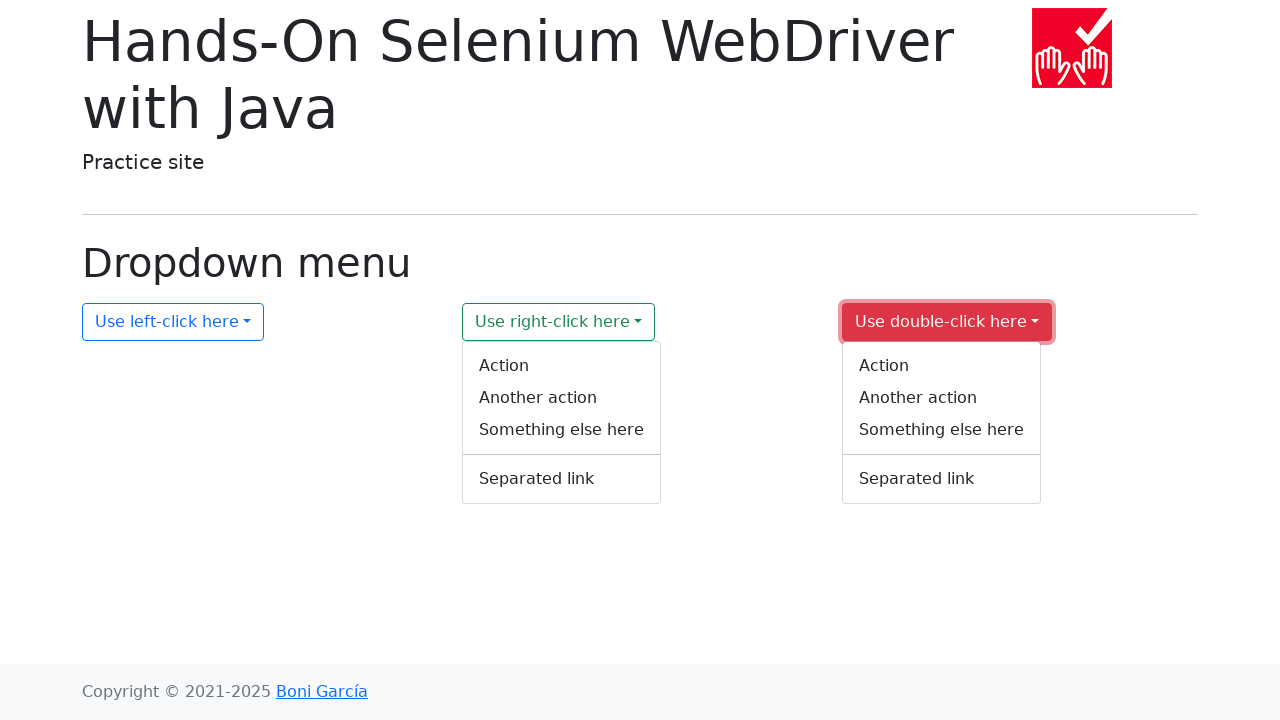